Tests clicking on an article link navigates to the article page

Starting URL: https://fintan.jp

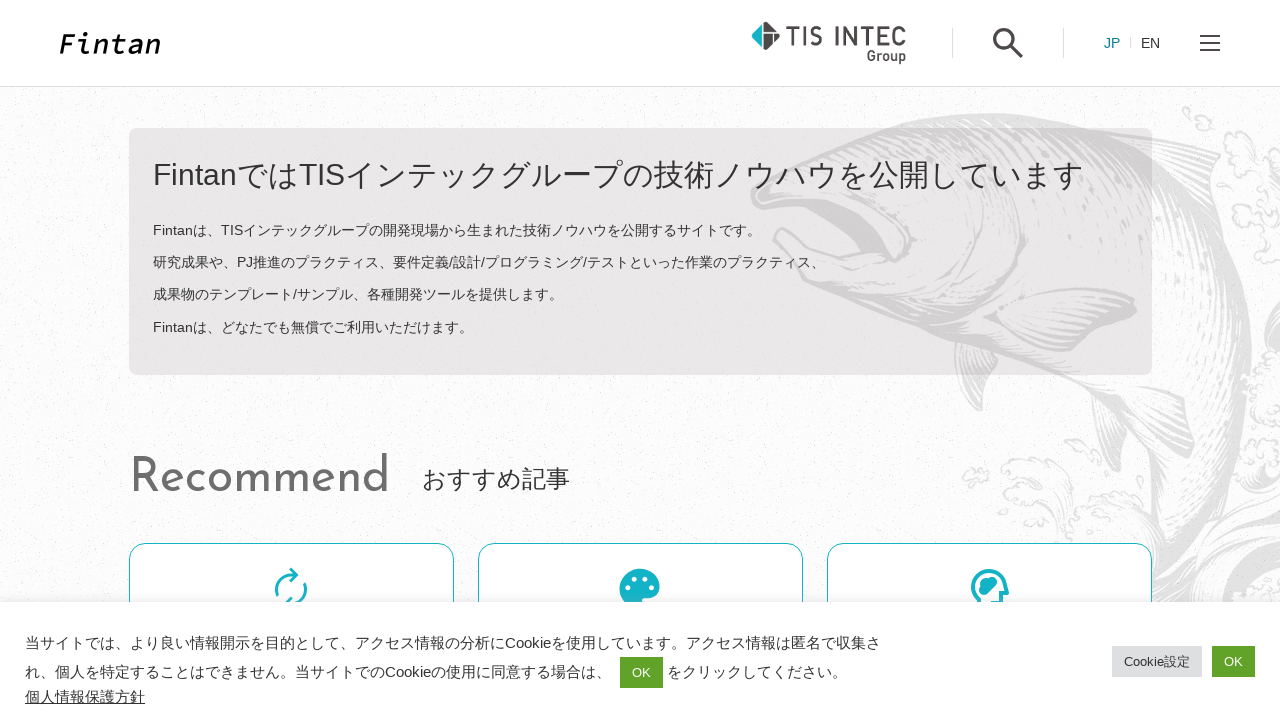

Located the first blog link element
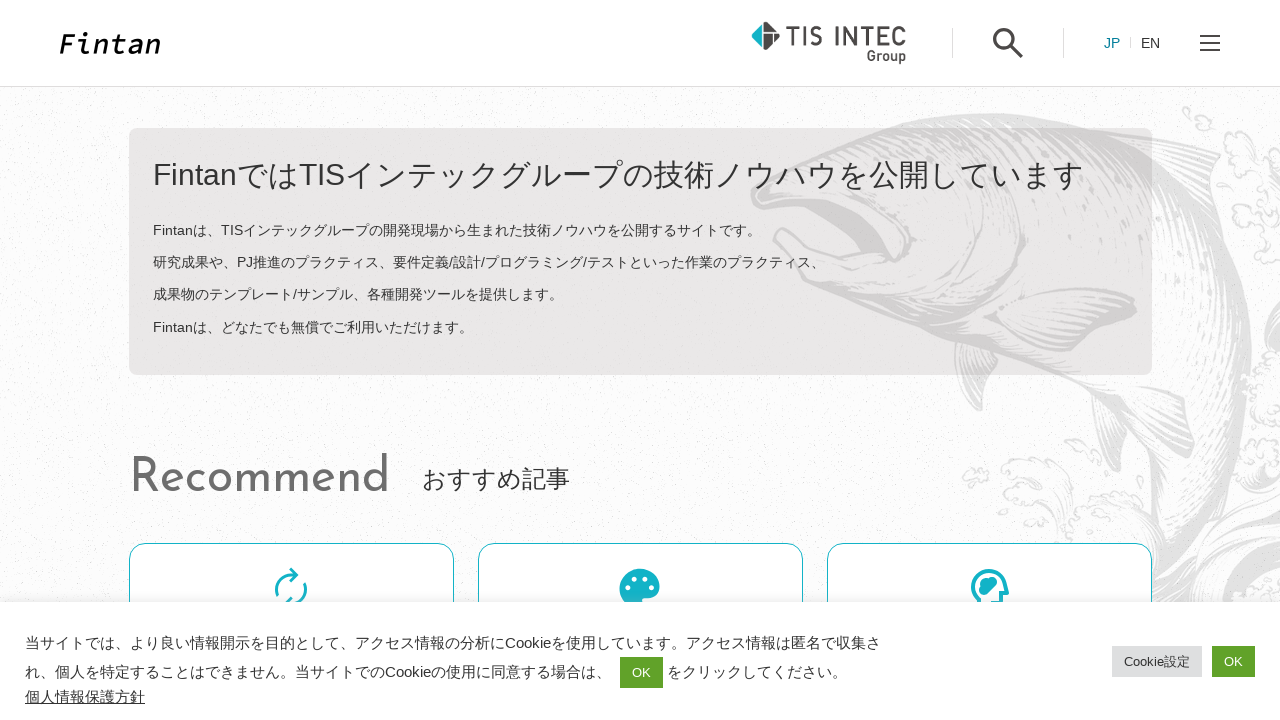

Retrieved destination URL from blog link: https://fintan.jp/page/20574/
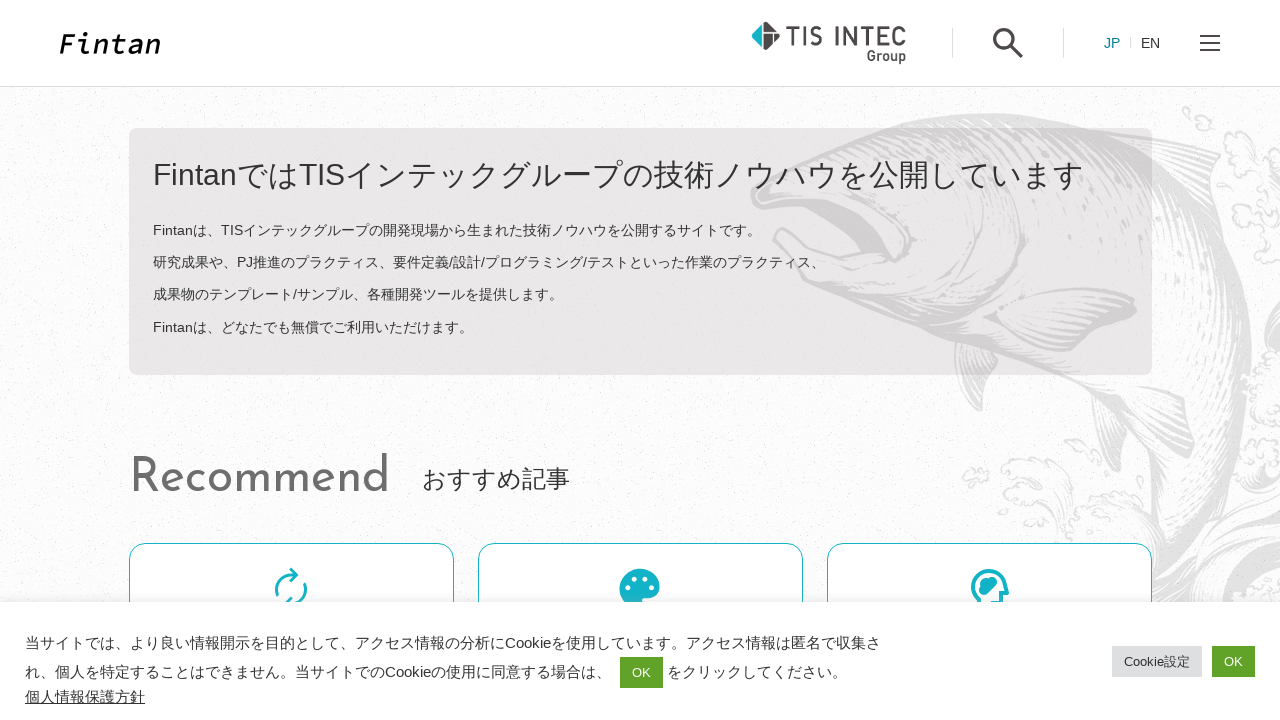

Clicked on the blog link at (640, 361) on li.o-card > .o-card__content > a >> nth=0
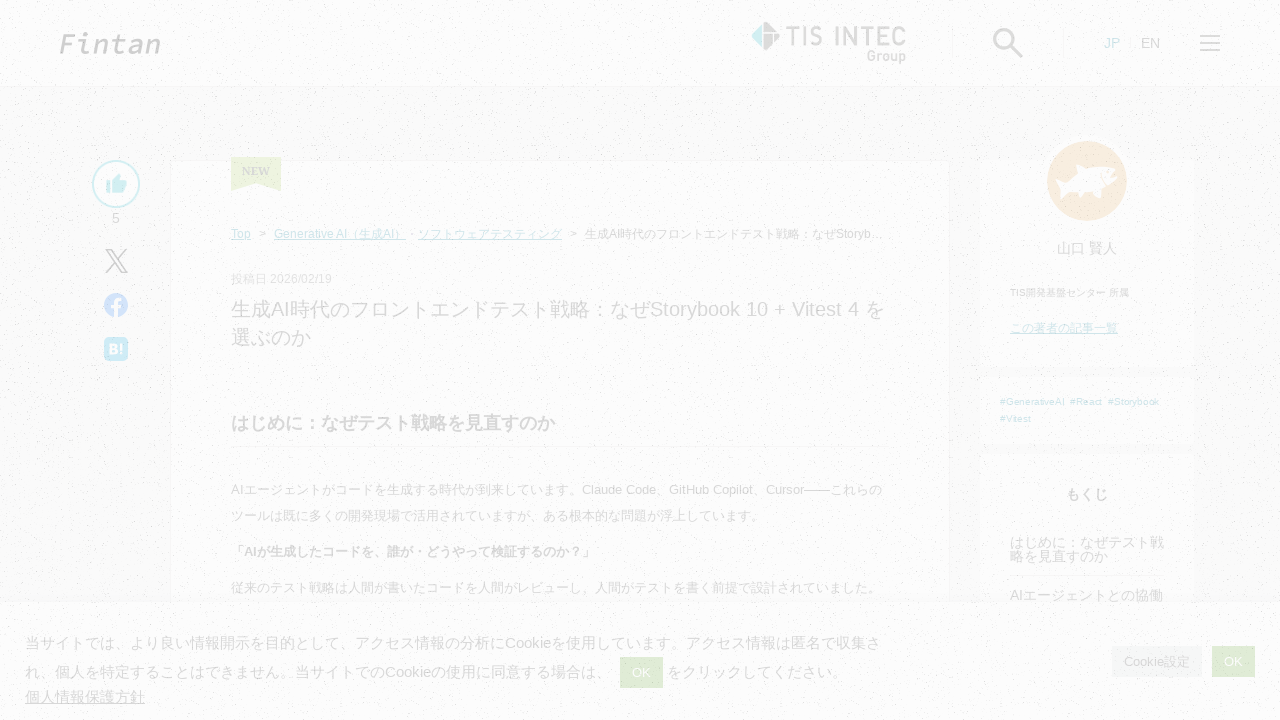

Verified navigation to article page at https://fintan.jp/page/20574/
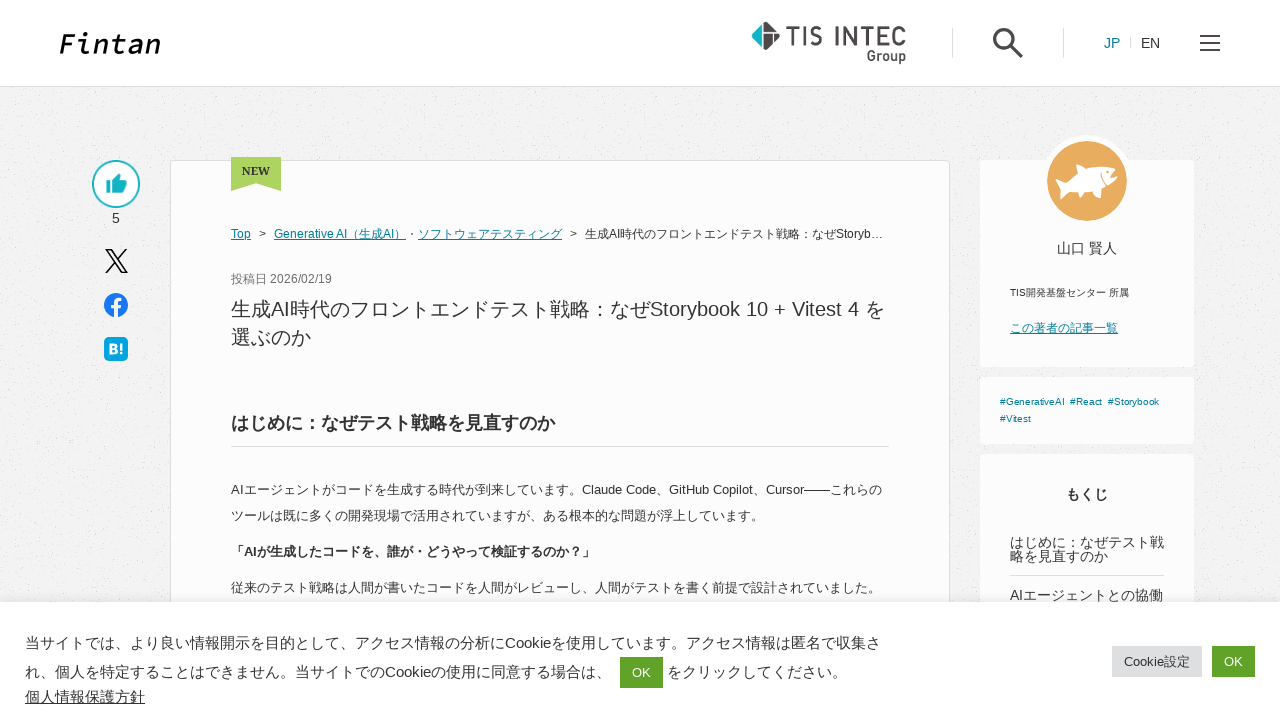

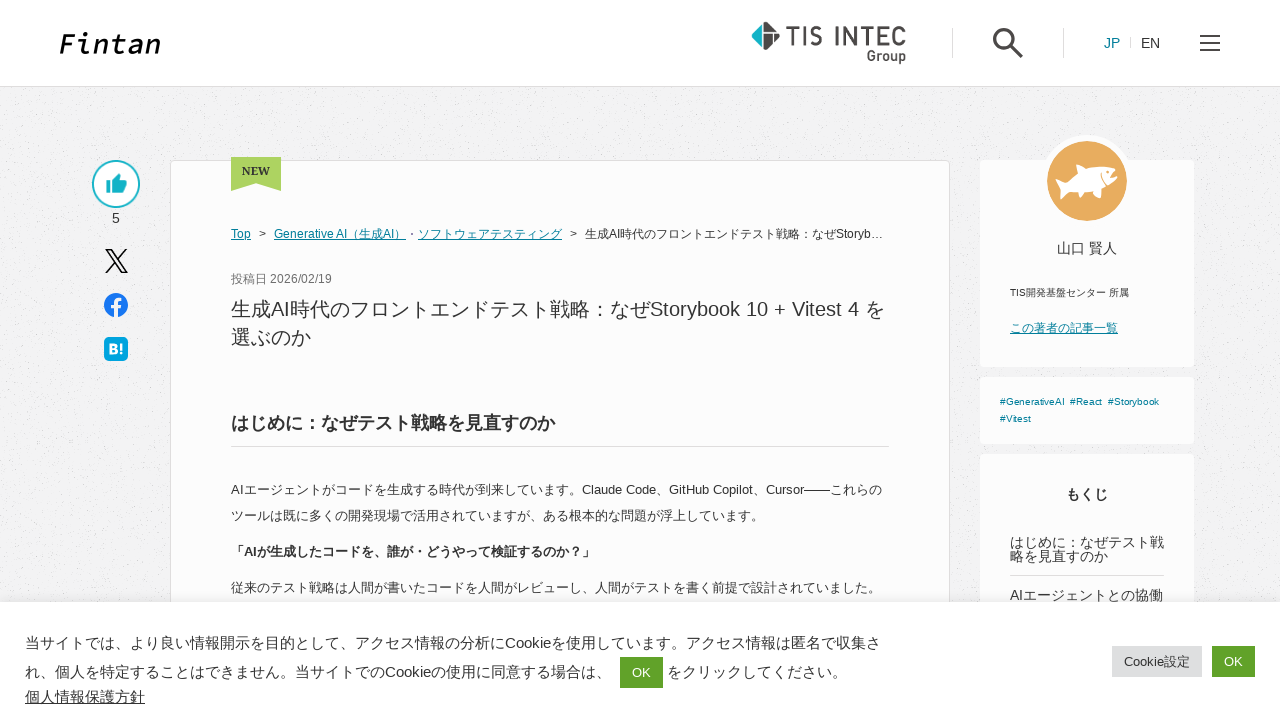